Tests a laminate flooring calculator by clearing all input fields, selecting the first direction option, entering room and laminate dimensions, and clicking calculate button.

Starting URL: https://masterskayapola.ru/kalkulyator/laminata.html

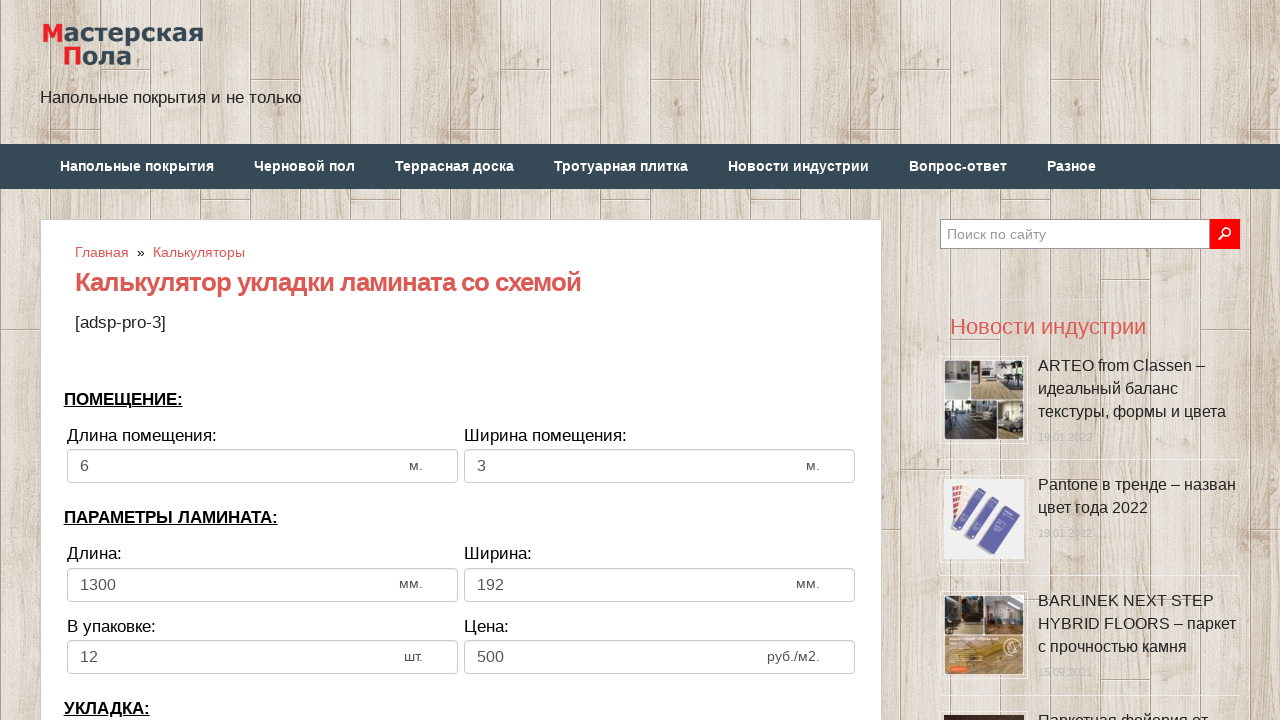

Cleared room width input field on input[name='calc_roomwidth']
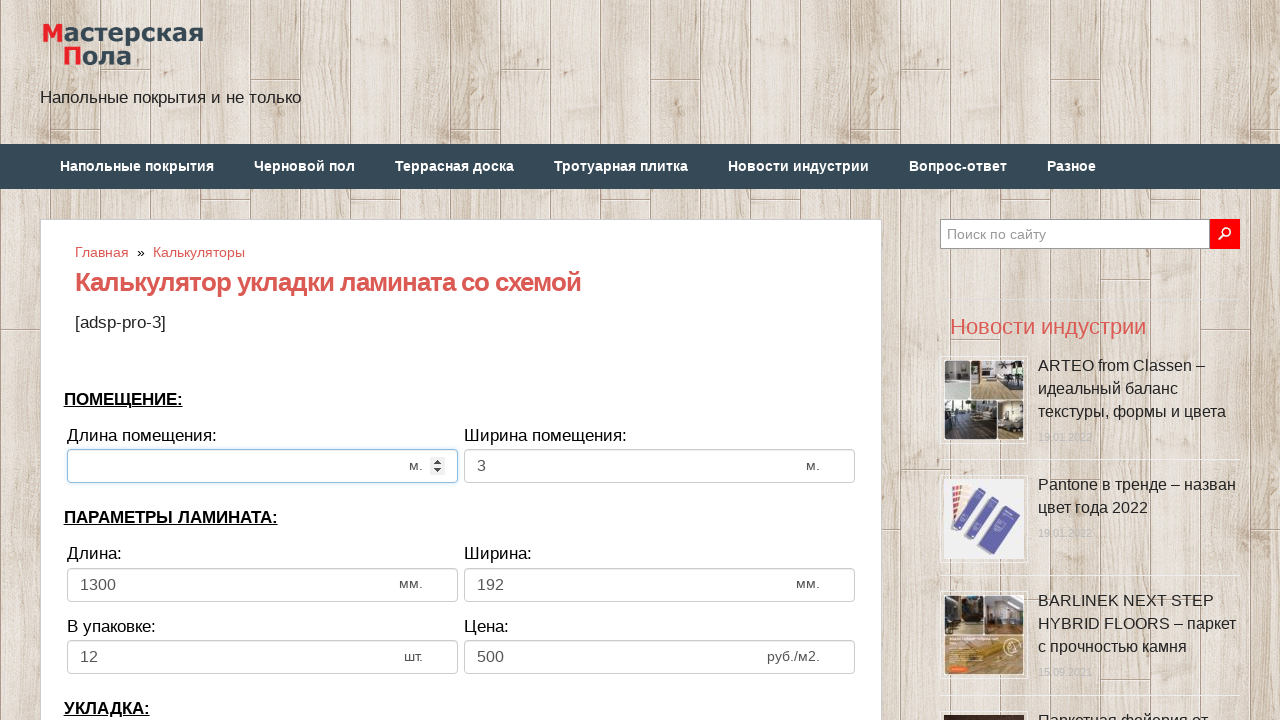

Entered room width value: 12000 on input[name='calc_roomwidth']
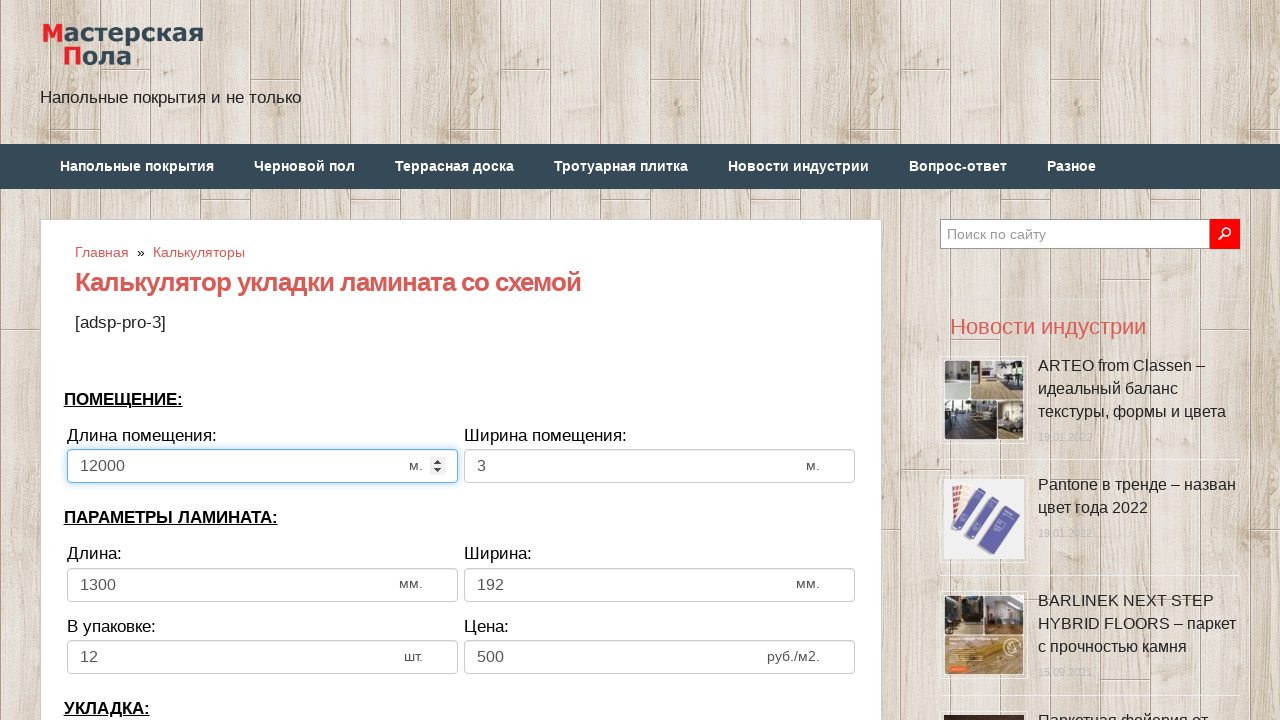

Cleared room height input field on input[name='calc_roomheight']
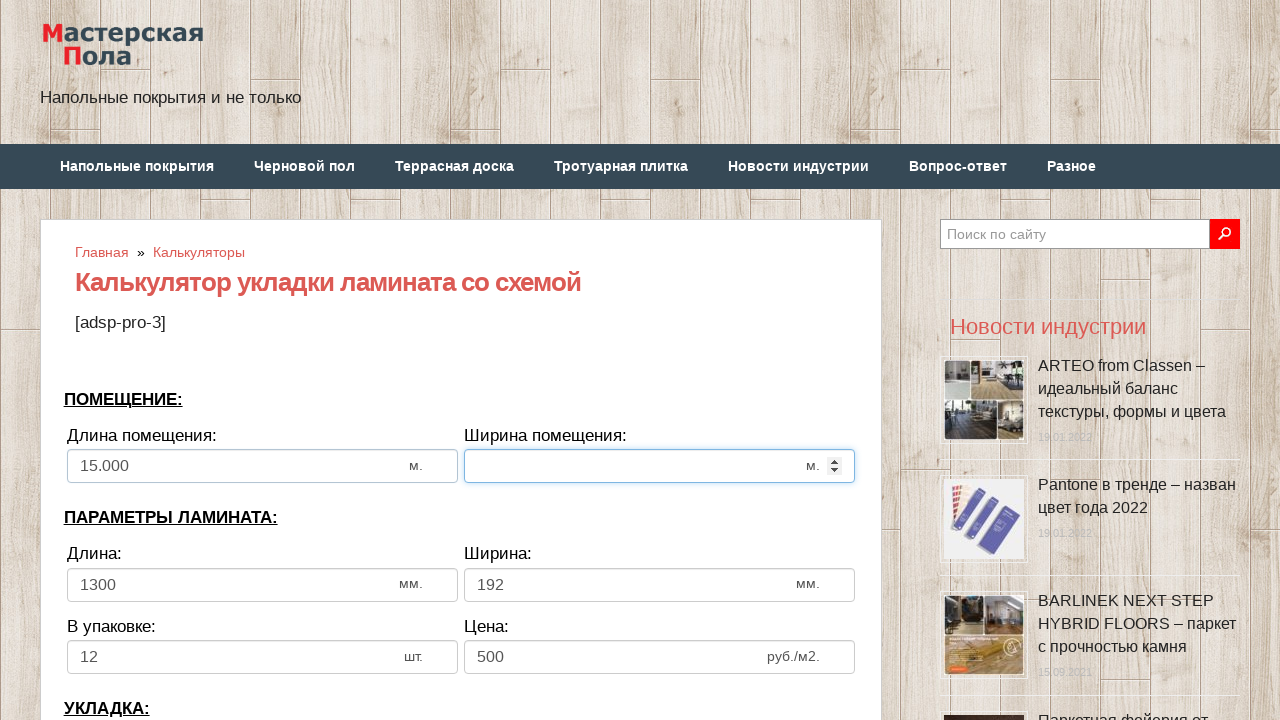

Entered room height value: 9000 on input[name='calc_roomheight']
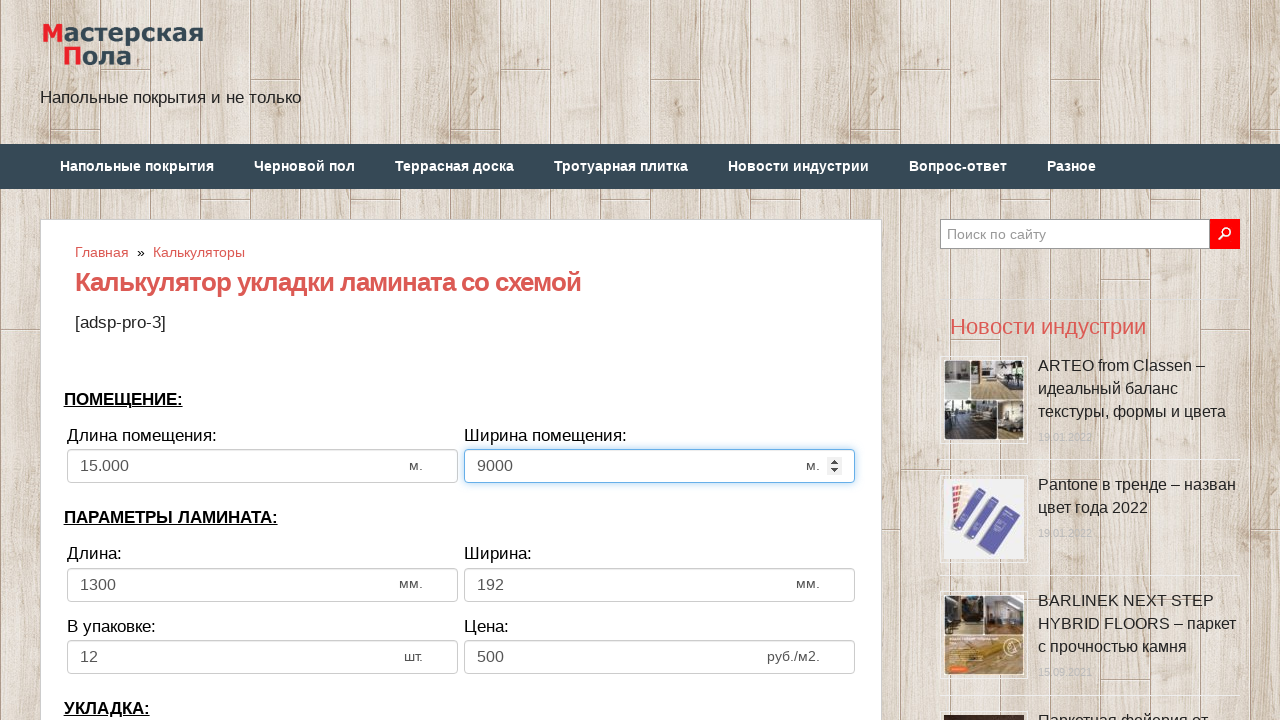

Cleared laminate width input field on input[name='calc_lamwidth']
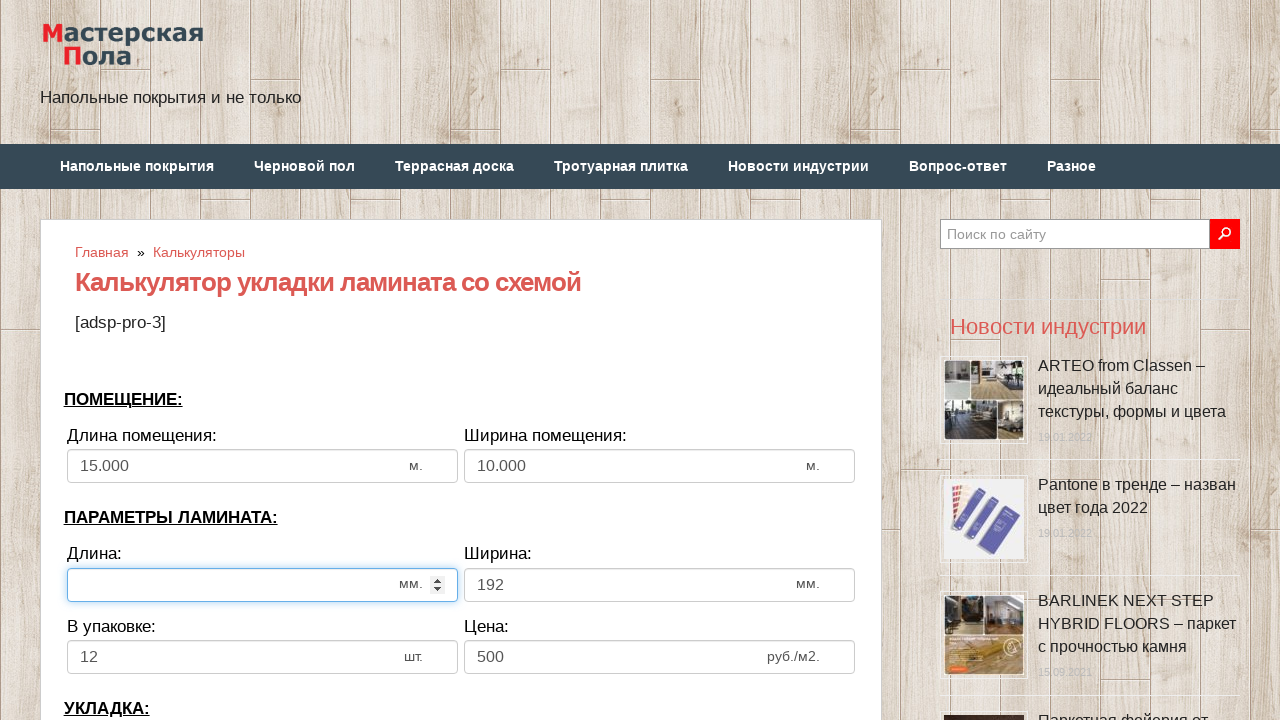

Entered laminate width value: 200 on input[name='calc_lamwidth']
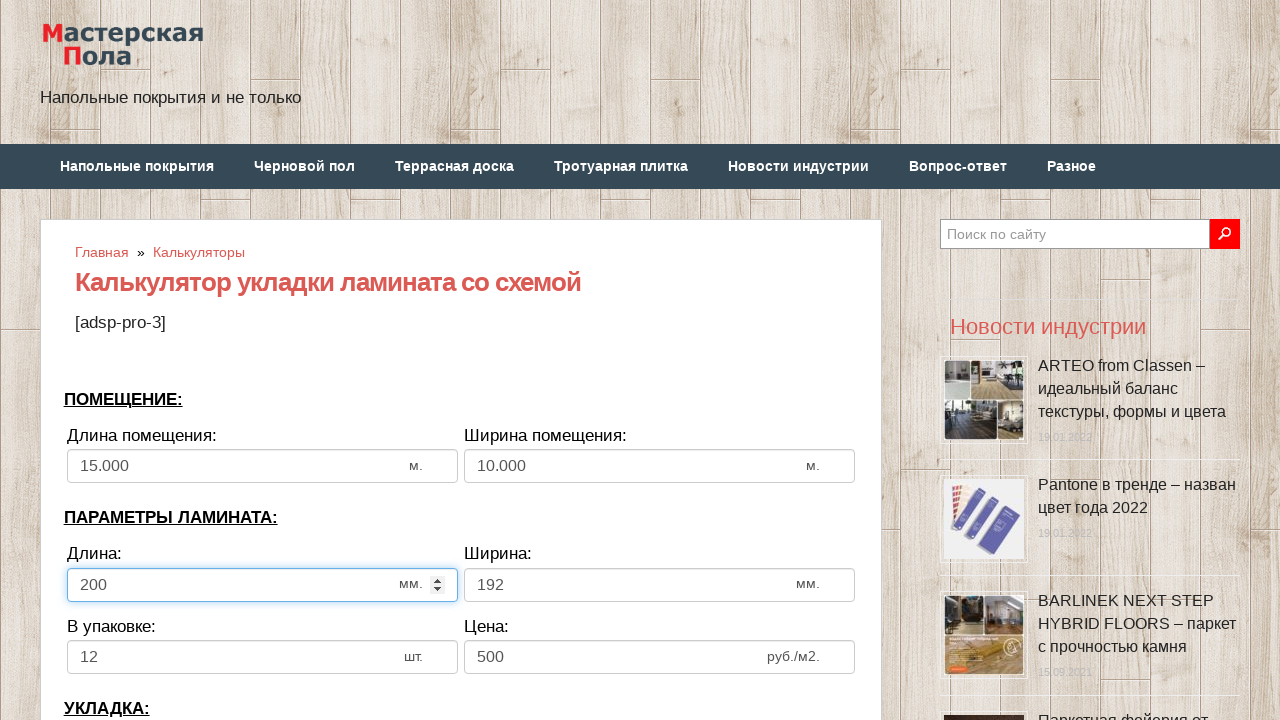

Cleared laminate height input field on input[name='calc_lamheight']
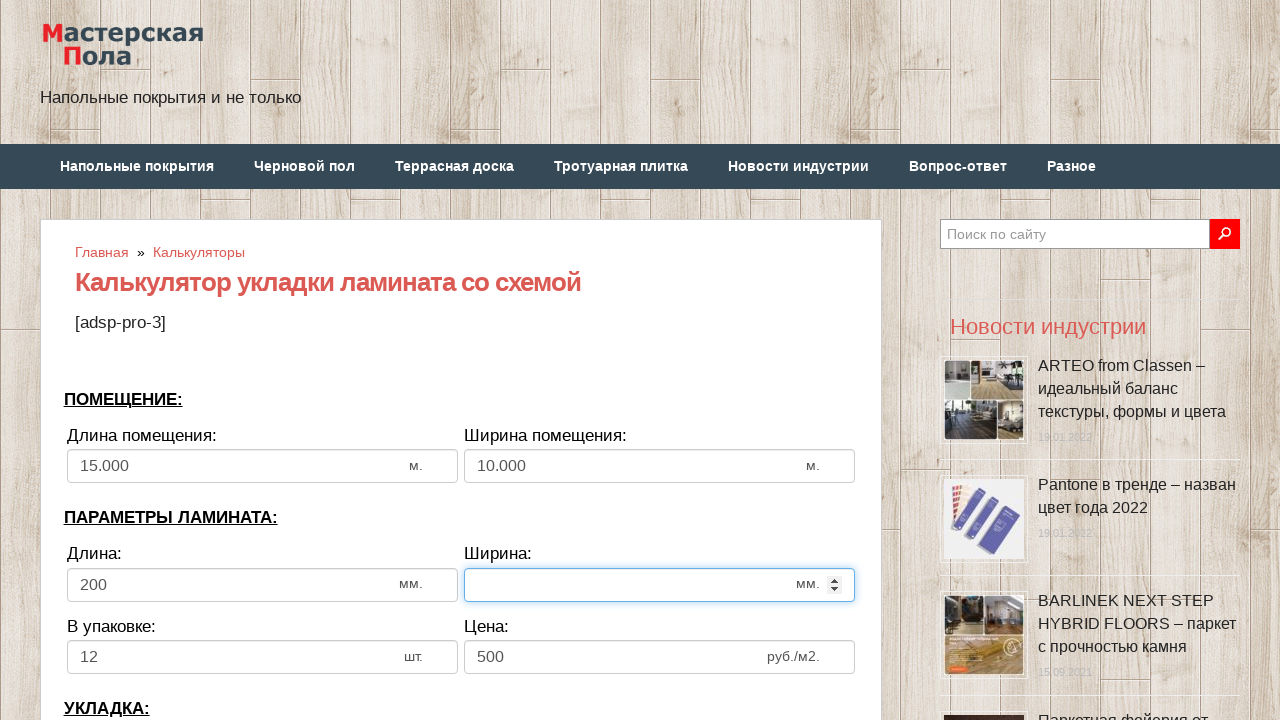

Entered laminate height value: 100 on input[name='calc_lamheight']
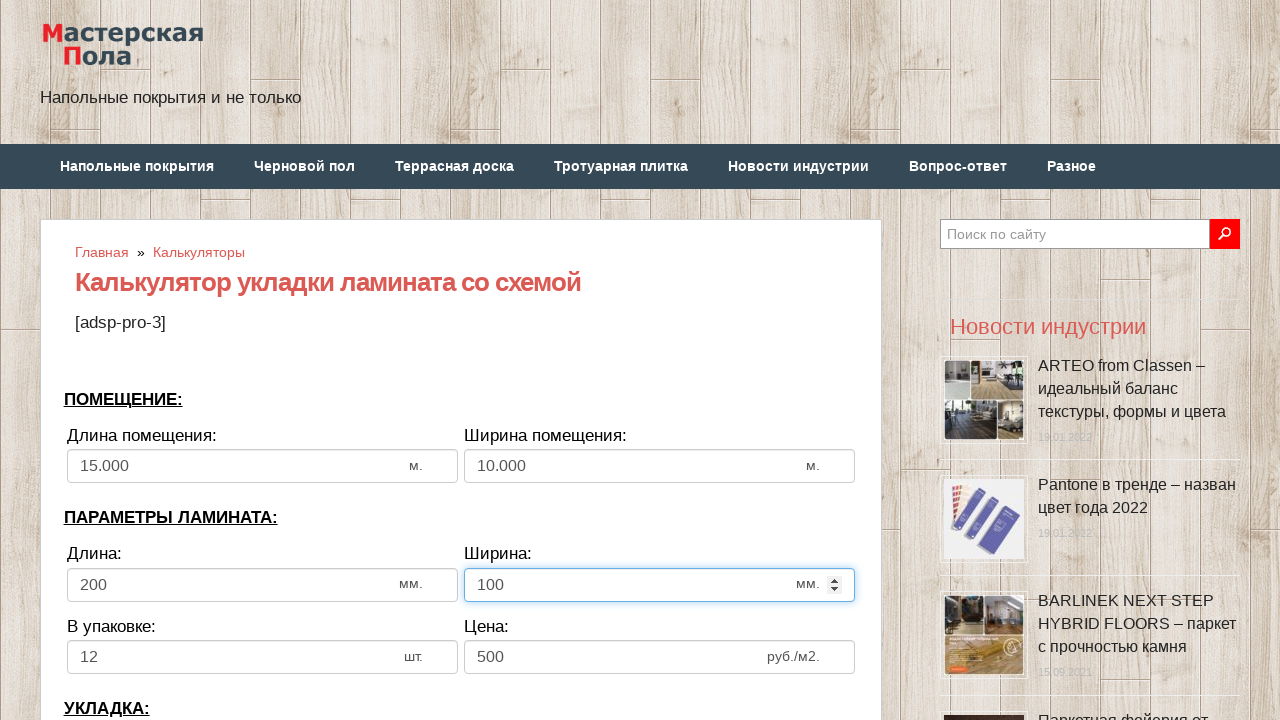

Cleared pack count input field on input[name='calc_inpack']
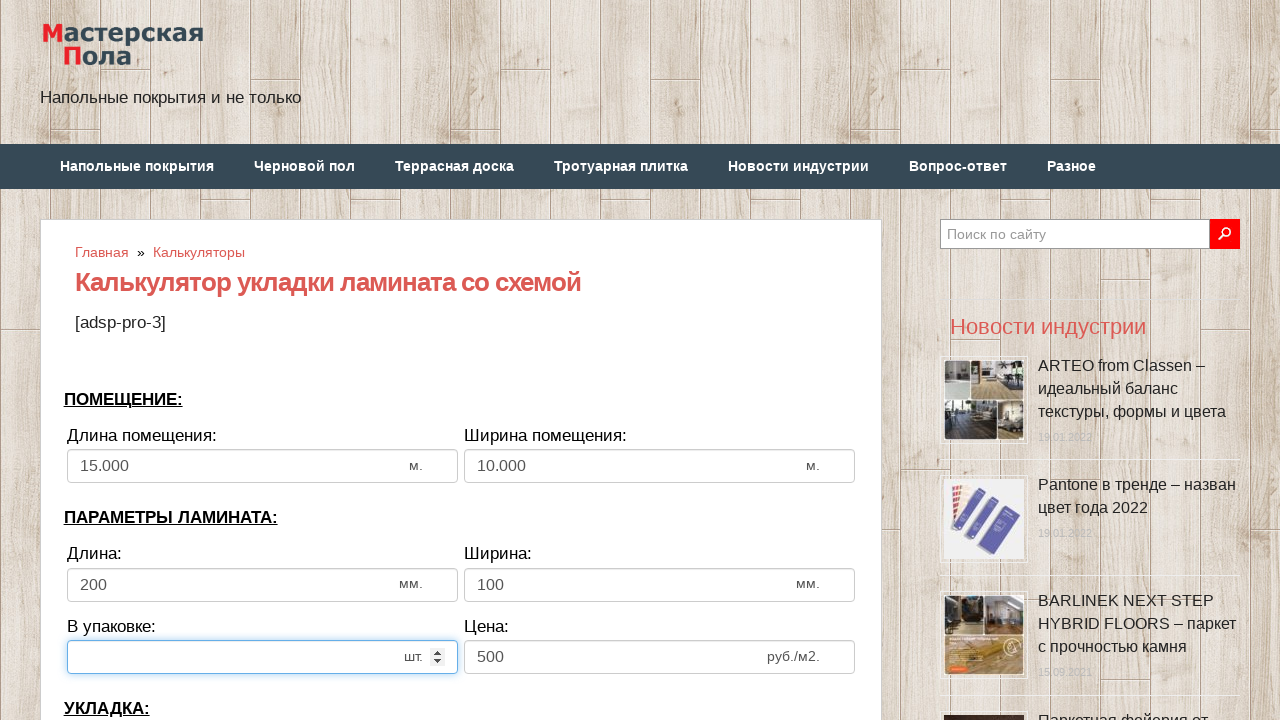

Entered pack count value: 50 on input[name='calc_inpack']
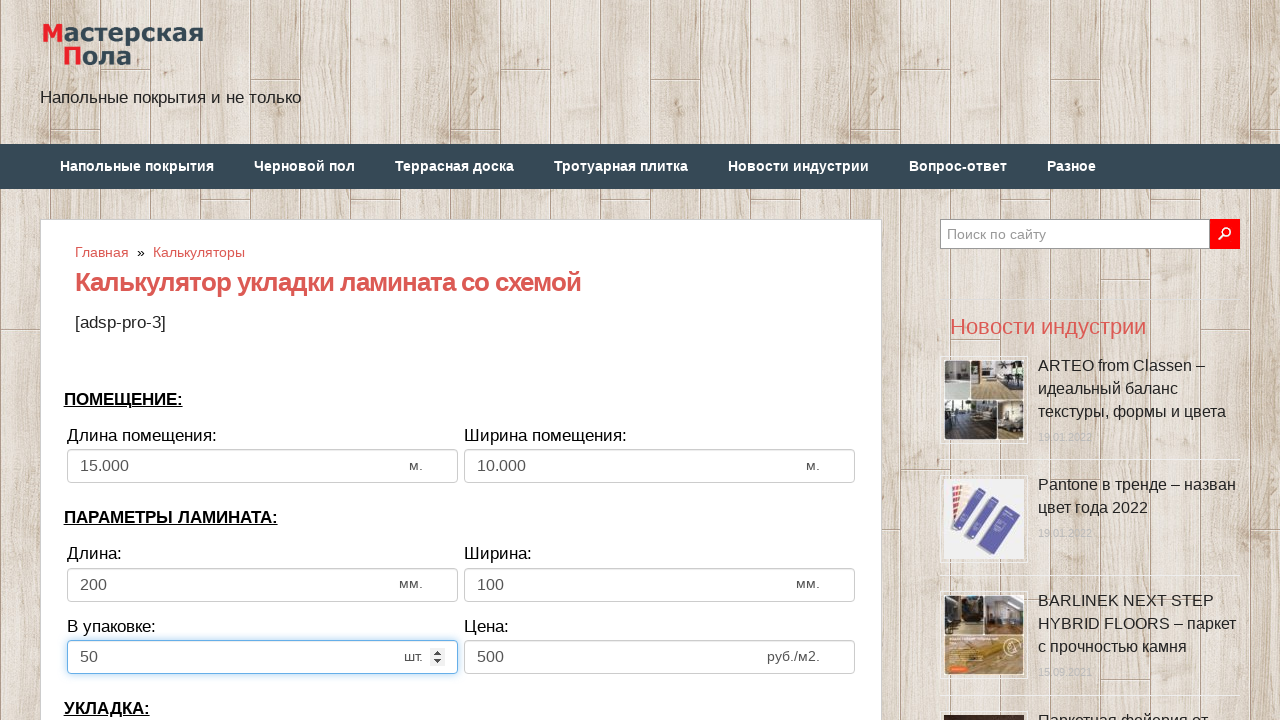

Cleared laminate price input field on input[name='calc_price']
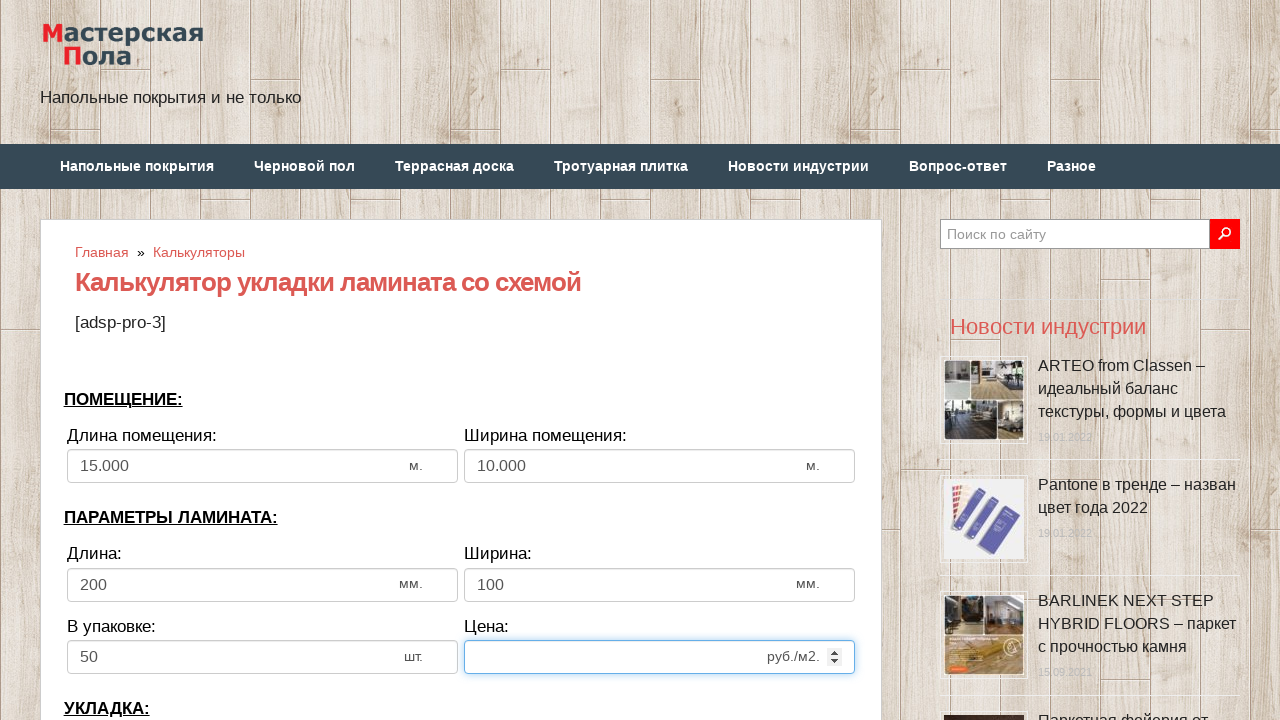

Entered laminate price value: 6000 on input[name='calc_price']
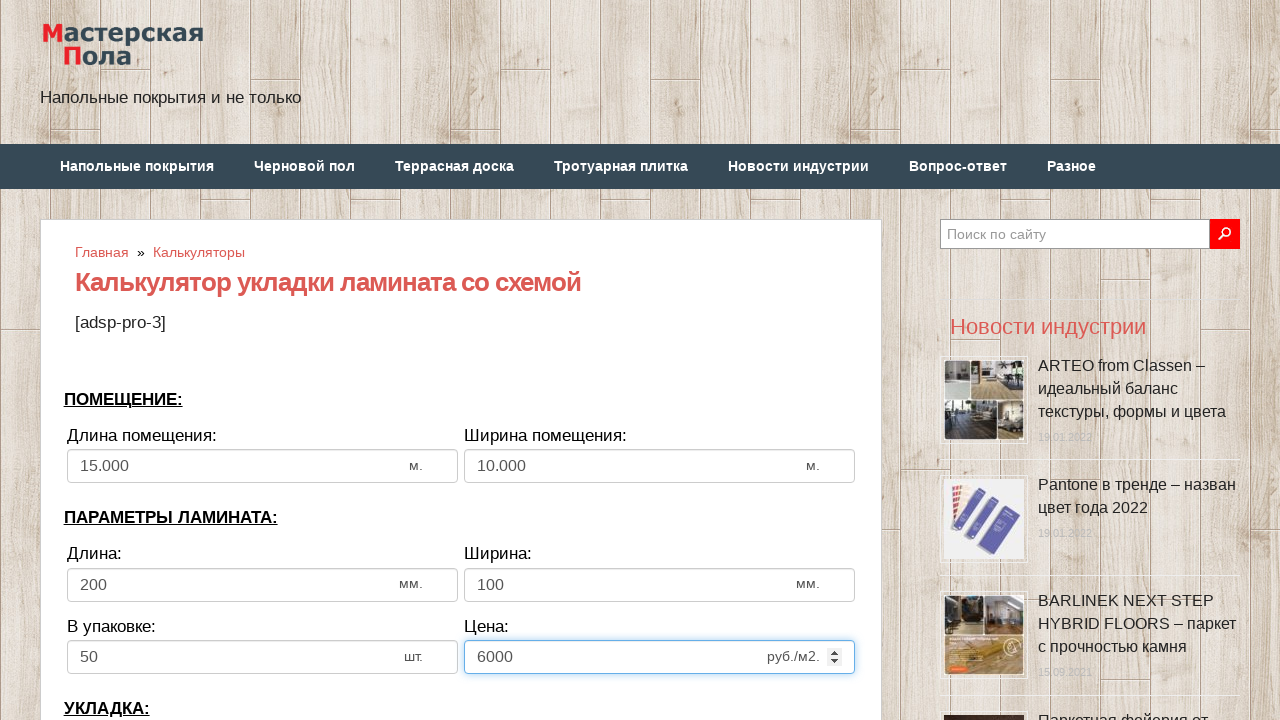

Cleared row bias input field on input[name='calc_bias']
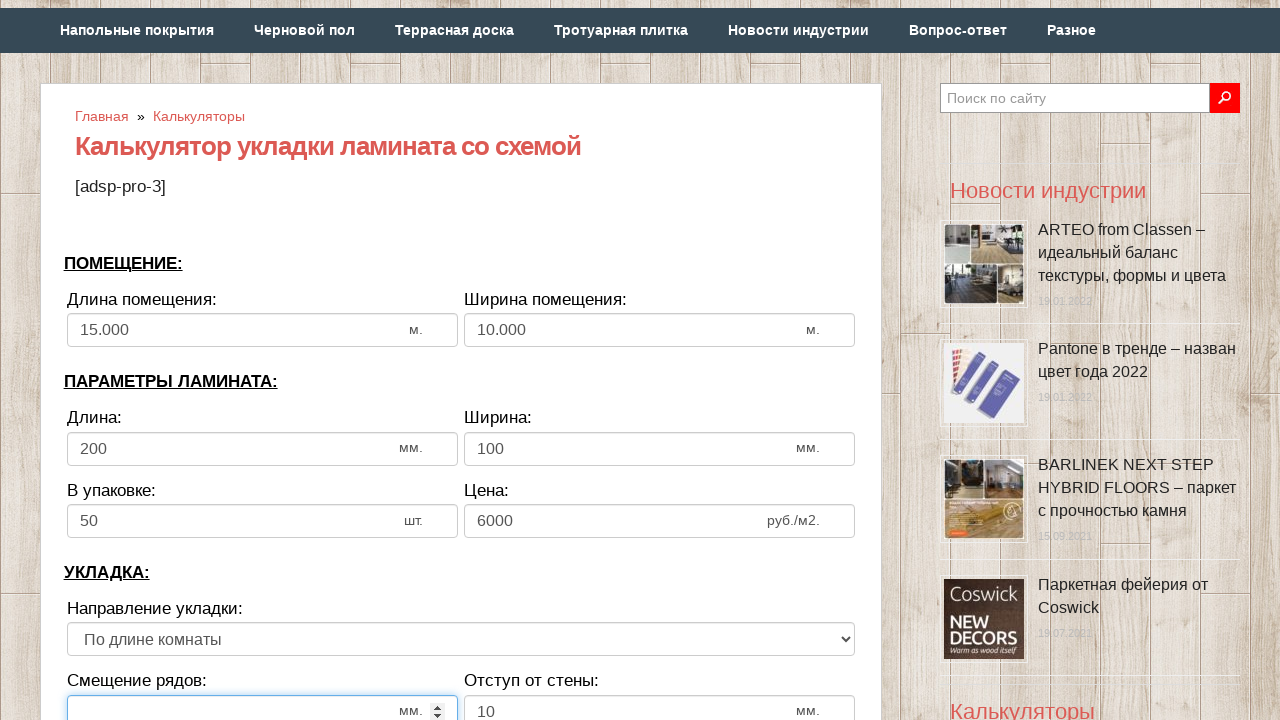

Entered row bias value: 60 on input[name='calc_bias']
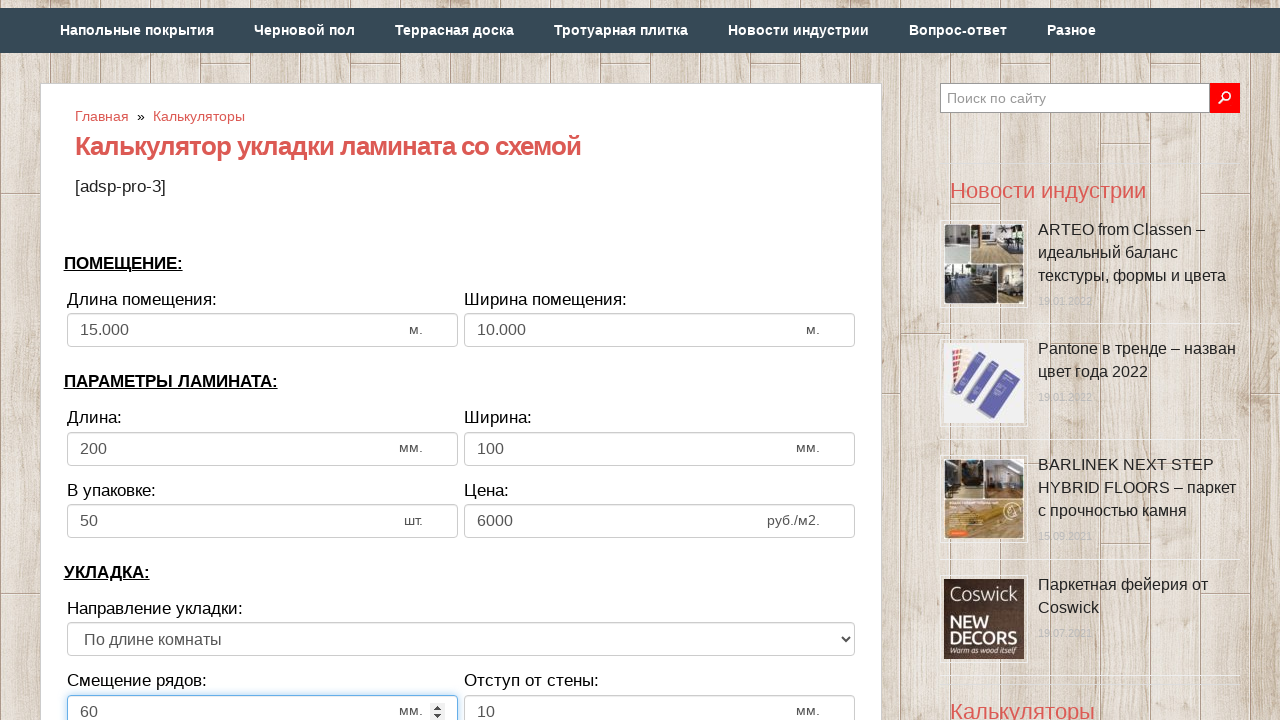

Cleared wall distance input field on input[name='calc_walldist']
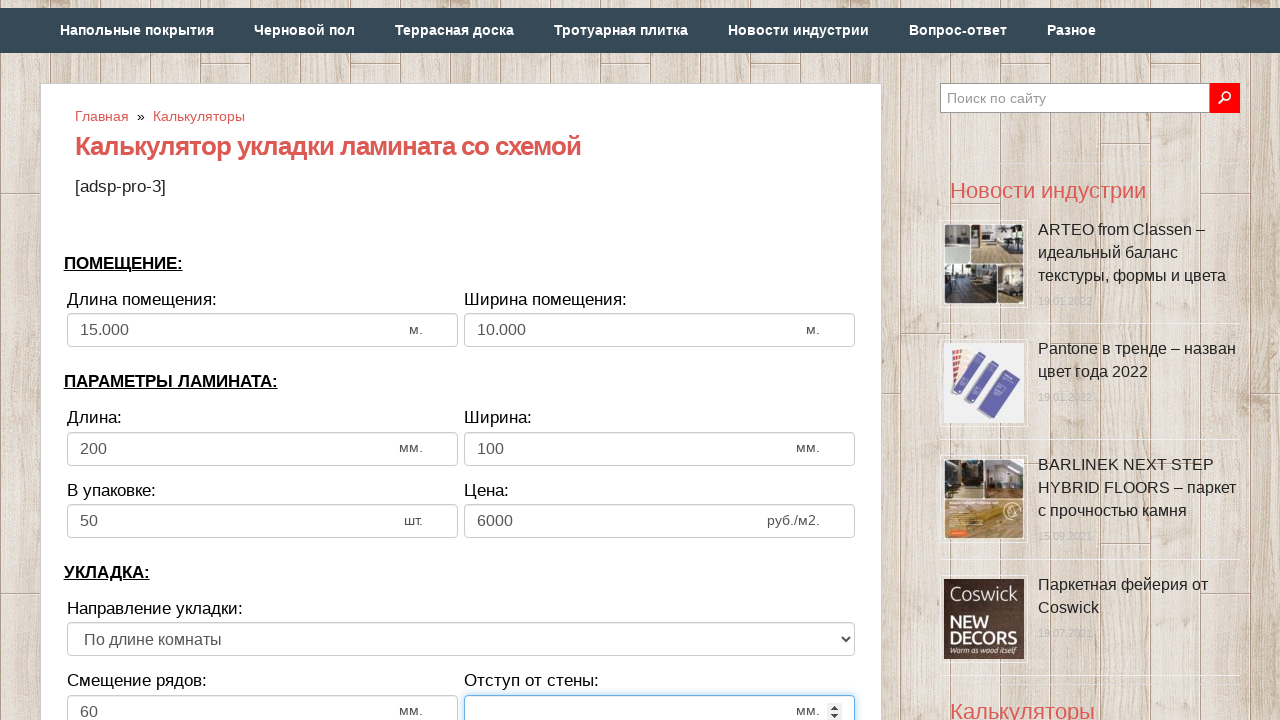

Entered wall distance value: 40 on input[name='calc_walldist']
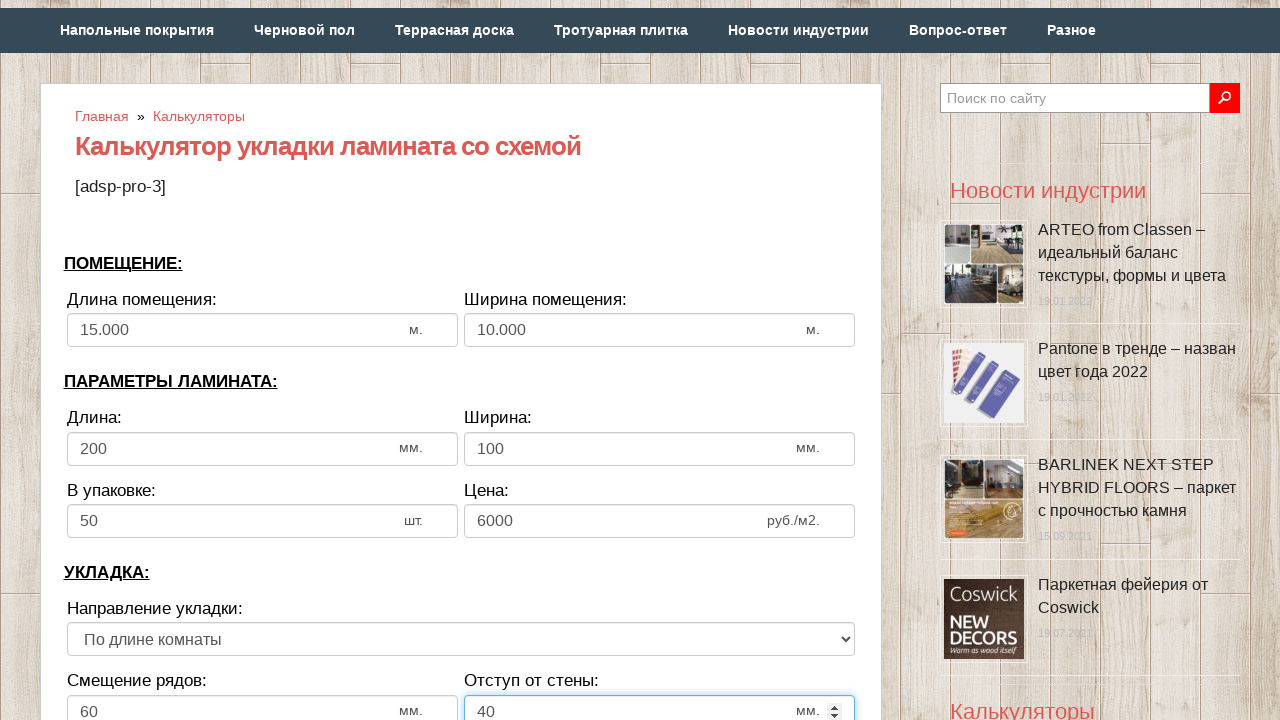

Selected first direction option on select[name='calc_direct']
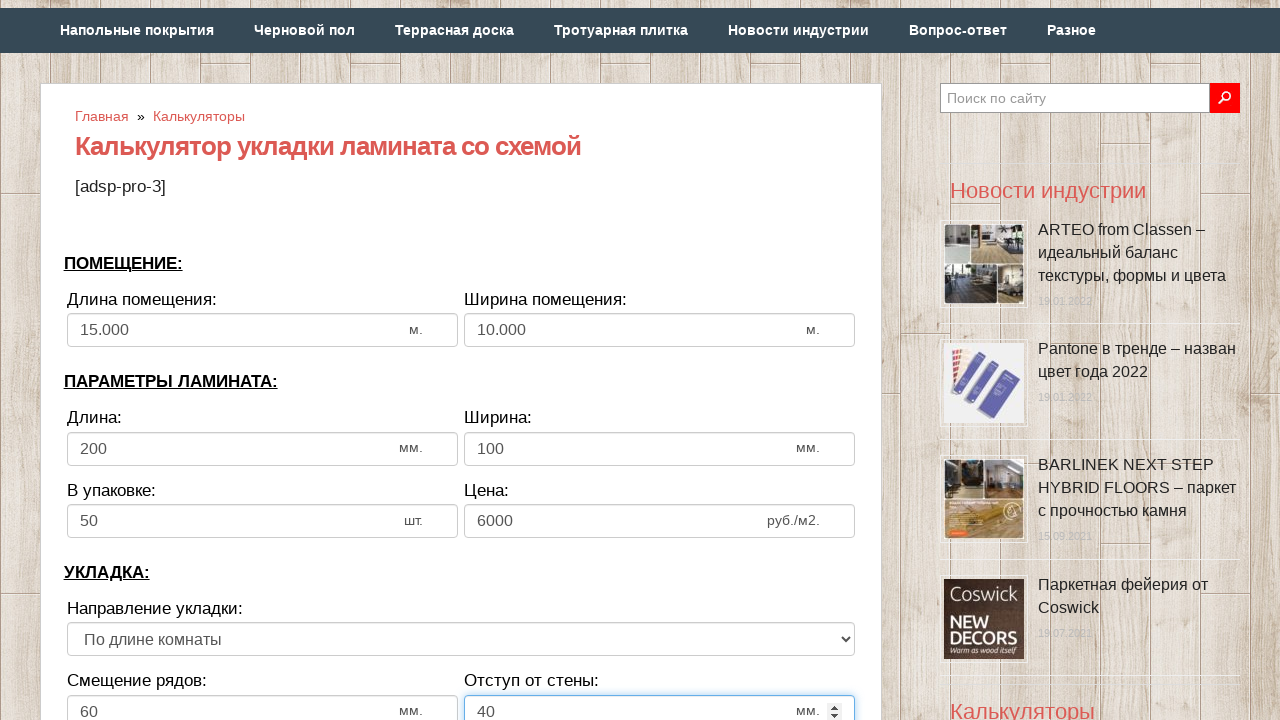

Clicked calculate button at (461, 361) on input[value='Рассчитать']
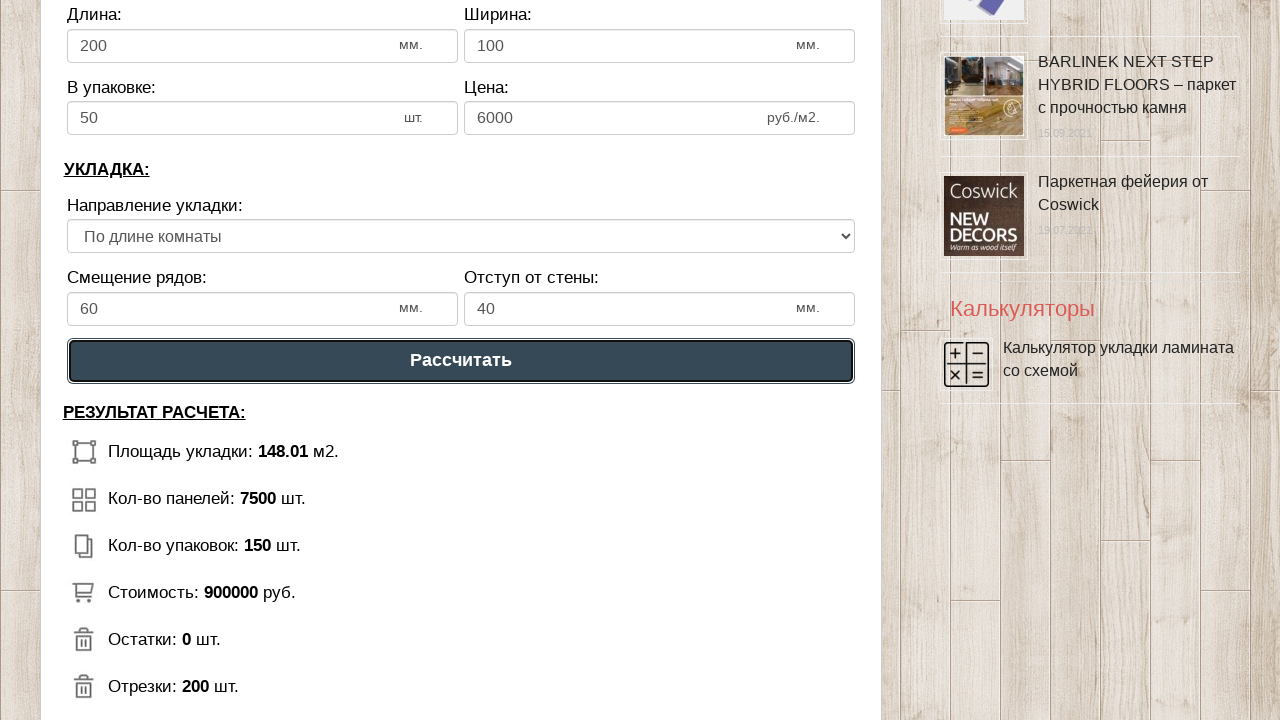

Calculator results loaded and displayed
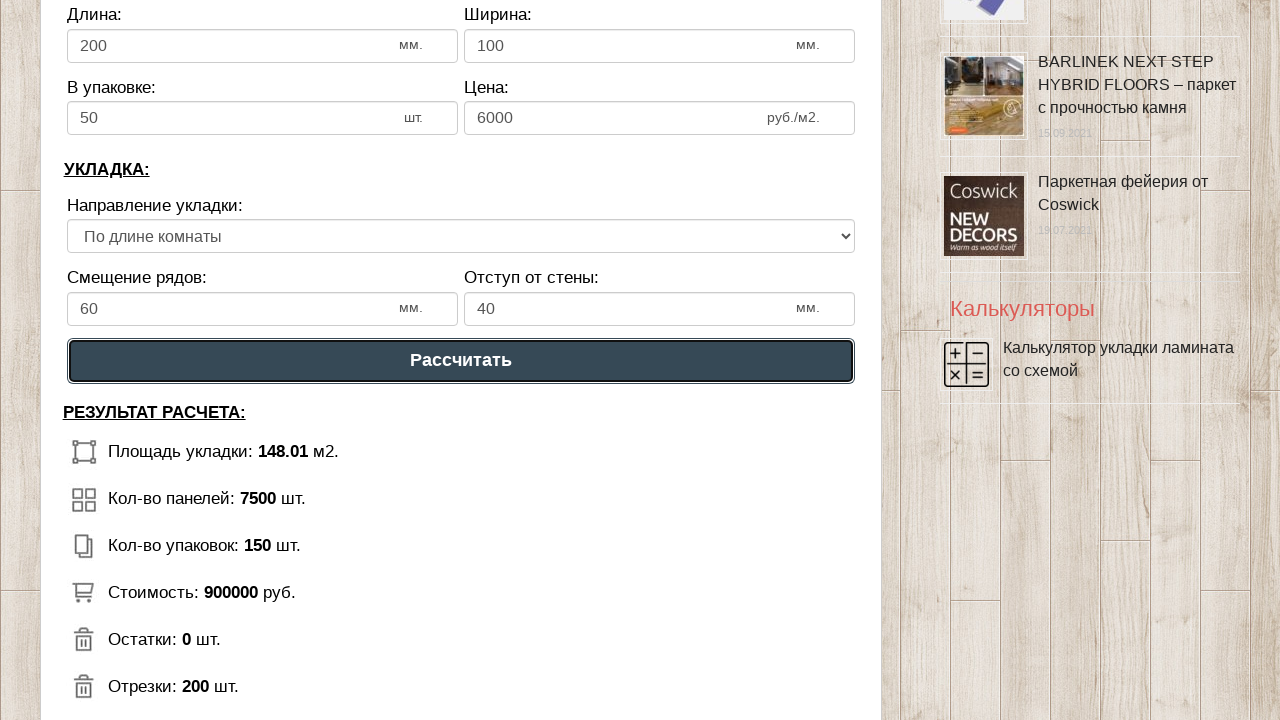

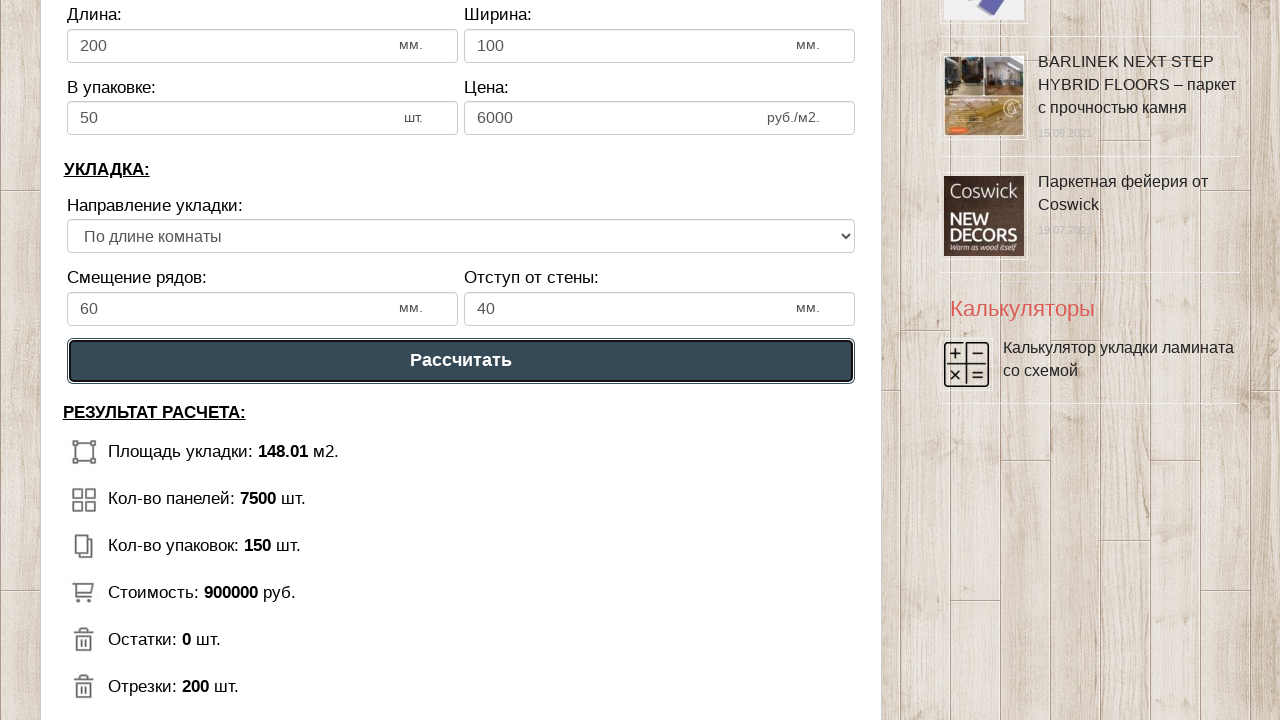